Tests filtering to display all items by navigating through filters and clicking All

Starting URL: https://demo.playwright.dev/todomvc

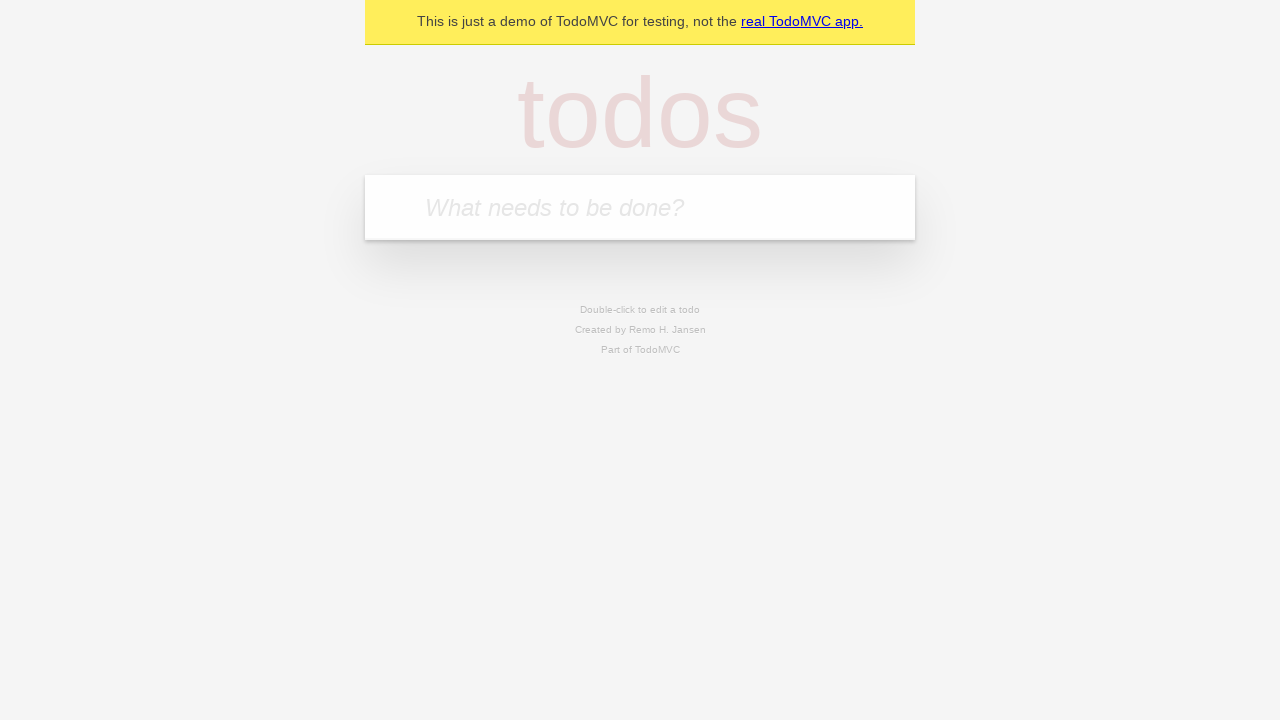

Filled todo input with 'buy some cheese' on internal:attr=[placeholder="What needs to be done?"i]
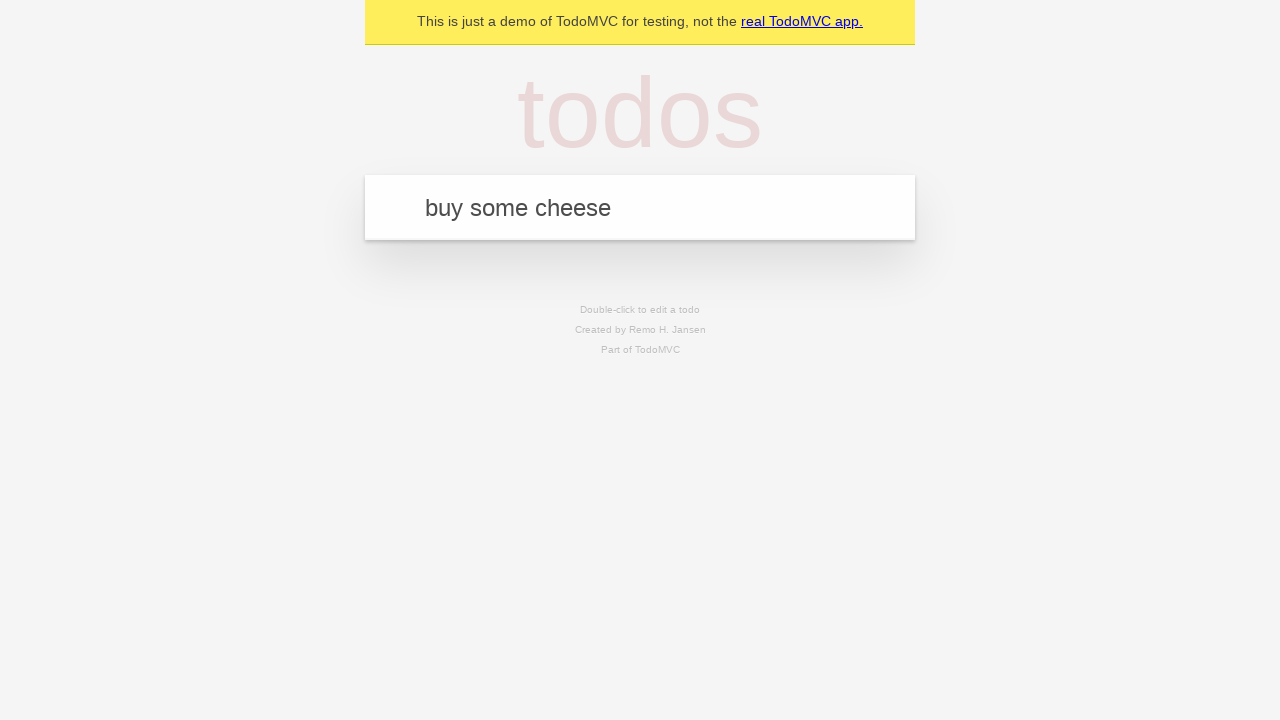

Pressed Enter to add 'buy some cheese' to todo list on internal:attr=[placeholder="What needs to be done?"i]
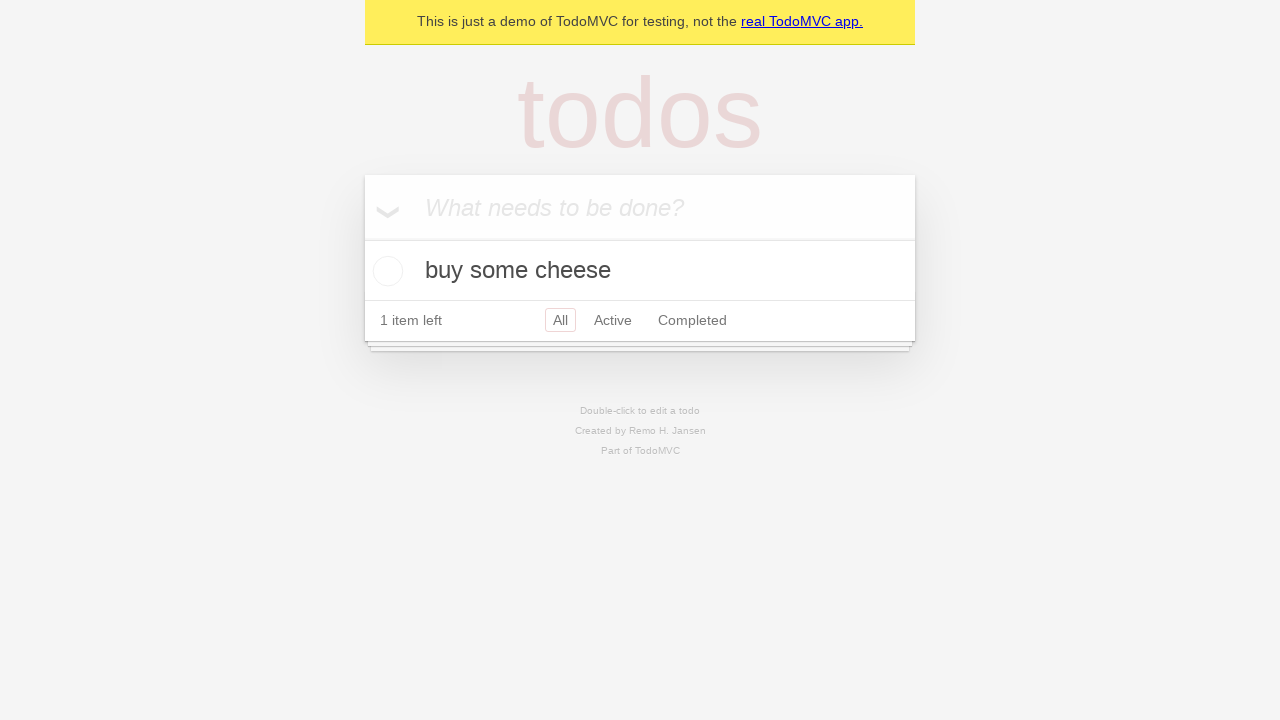

Filled todo input with 'feed the cat' on internal:attr=[placeholder="What needs to be done?"i]
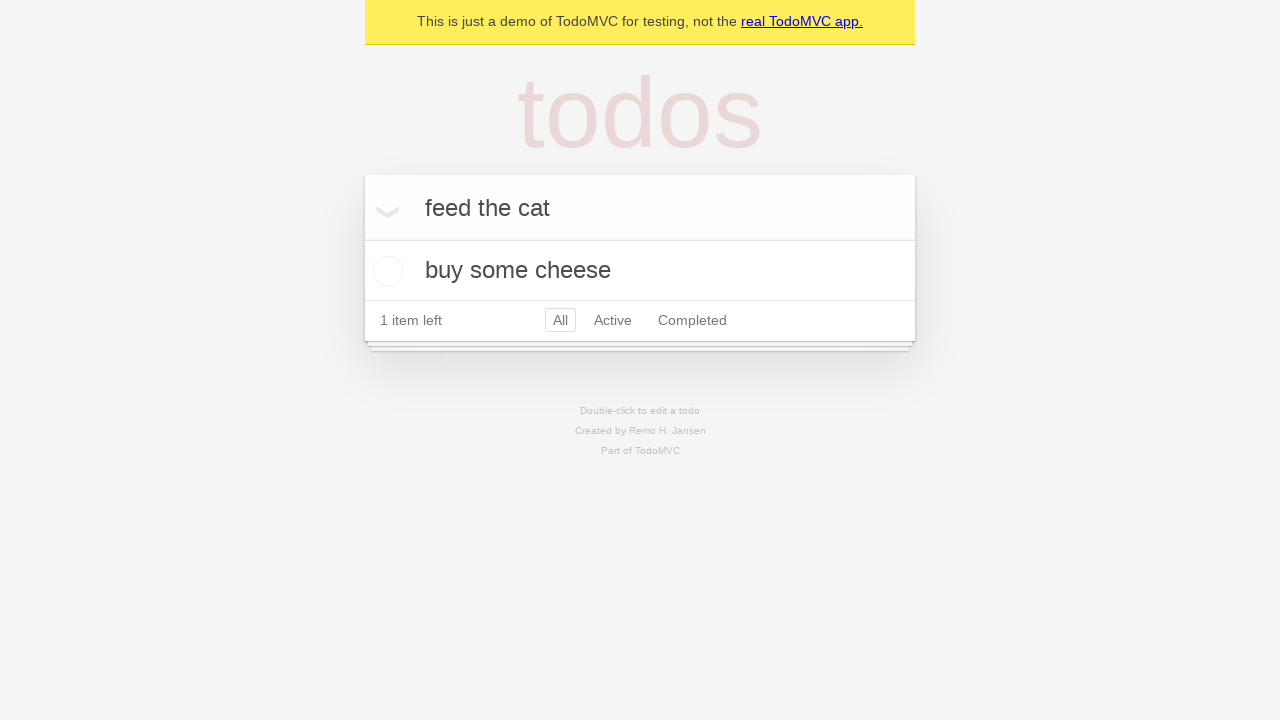

Pressed Enter to add 'feed the cat' to todo list on internal:attr=[placeholder="What needs to be done?"i]
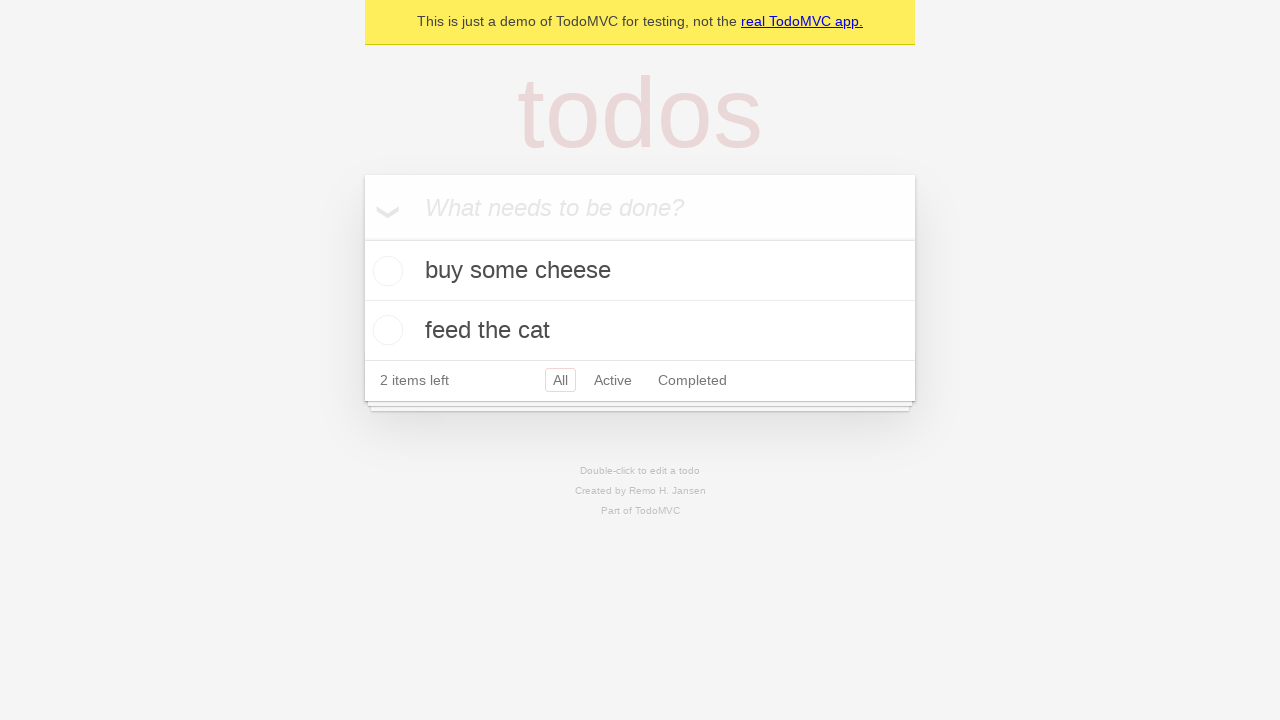

Filled todo input with 'book a doctors appointment' on internal:attr=[placeholder="What needs to be done?"i]
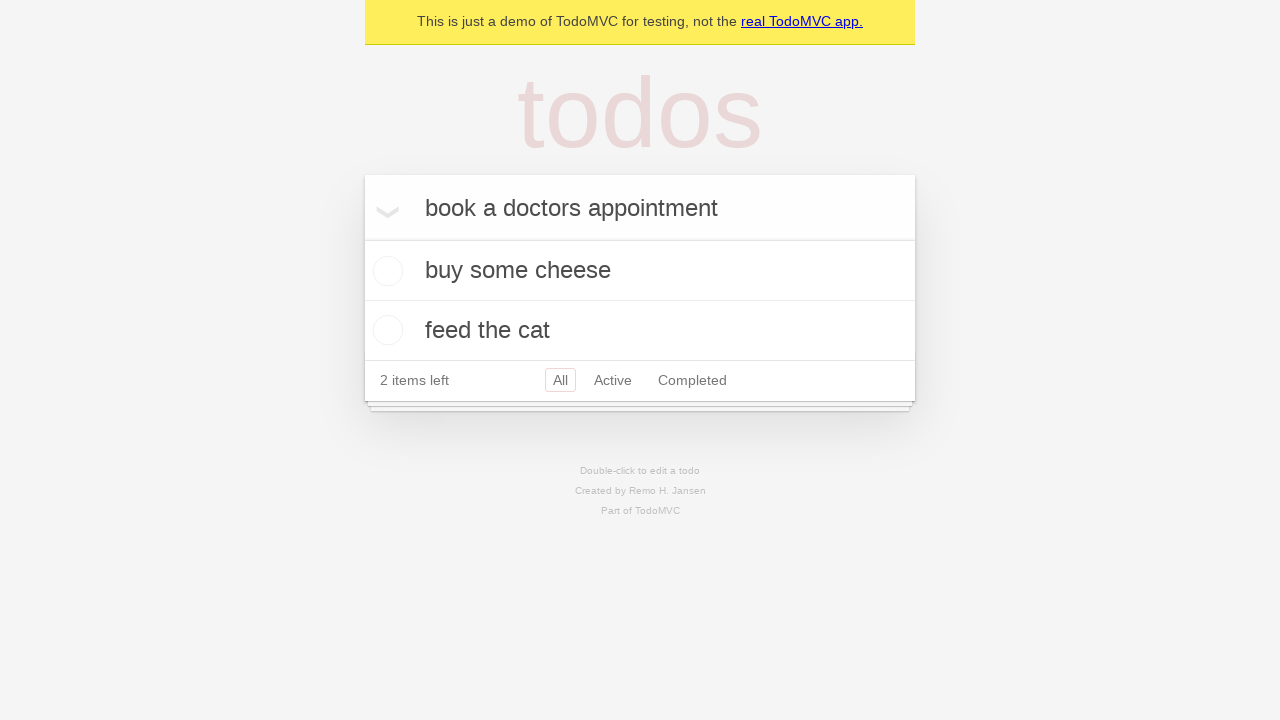

Pressed Enter to add 'book a doctors appointment' to todo list on internal:attr=[placeholder="What needs to be done?"i]
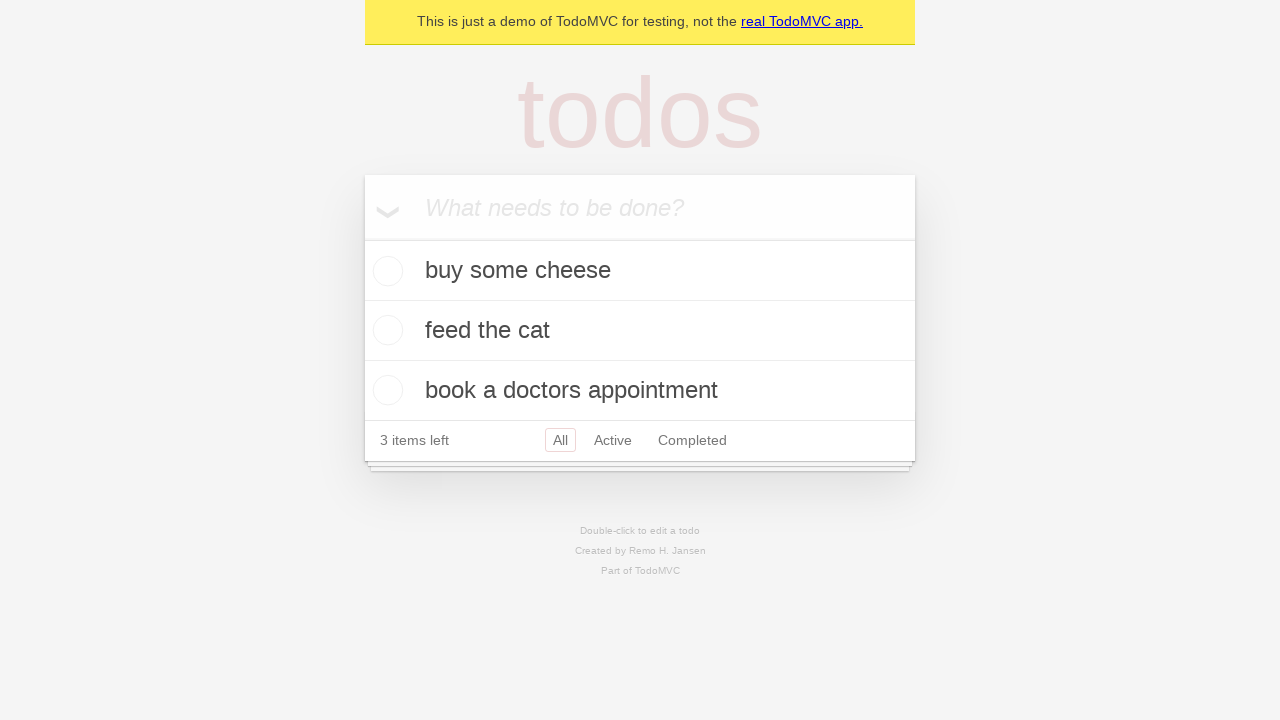

Checked the second todo item at (385, 330) on internal:testid=[data-testid="todo-item"s] >> nth=1 >> internal:role=checkbox
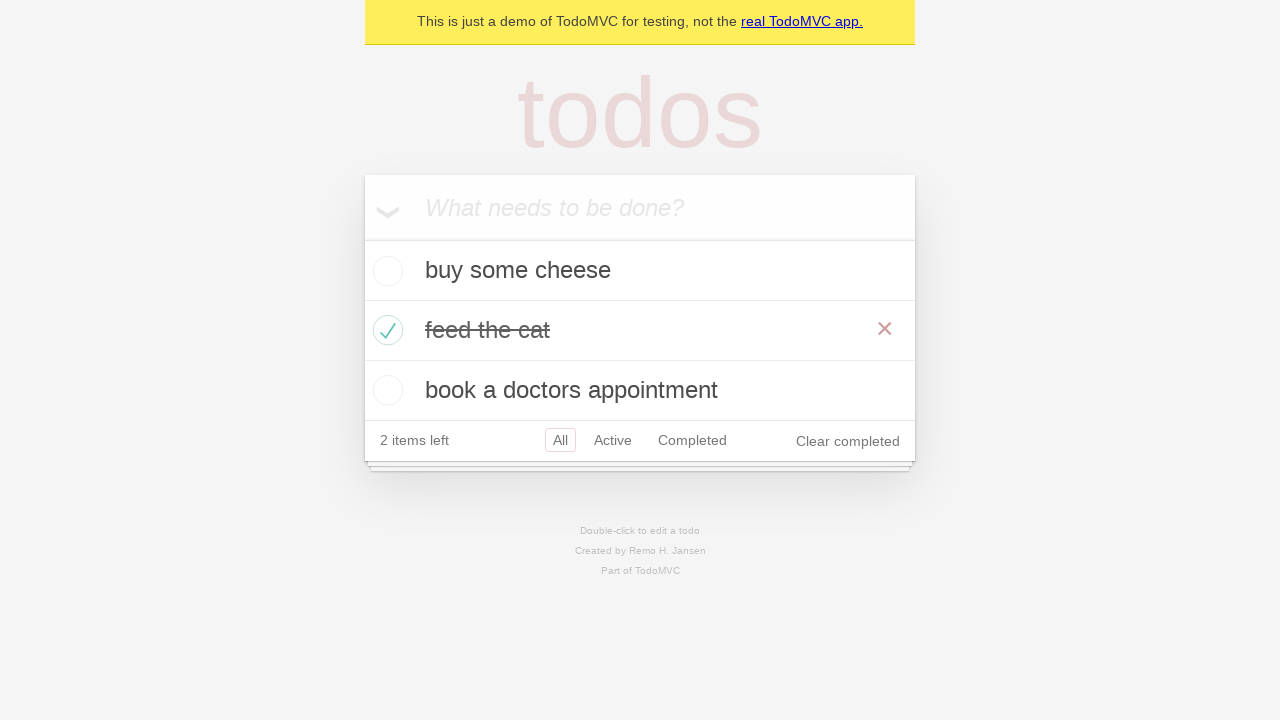

Clicked 'Active' filter to display active items at (613, 440) on internal:role=link[name="Active"i]
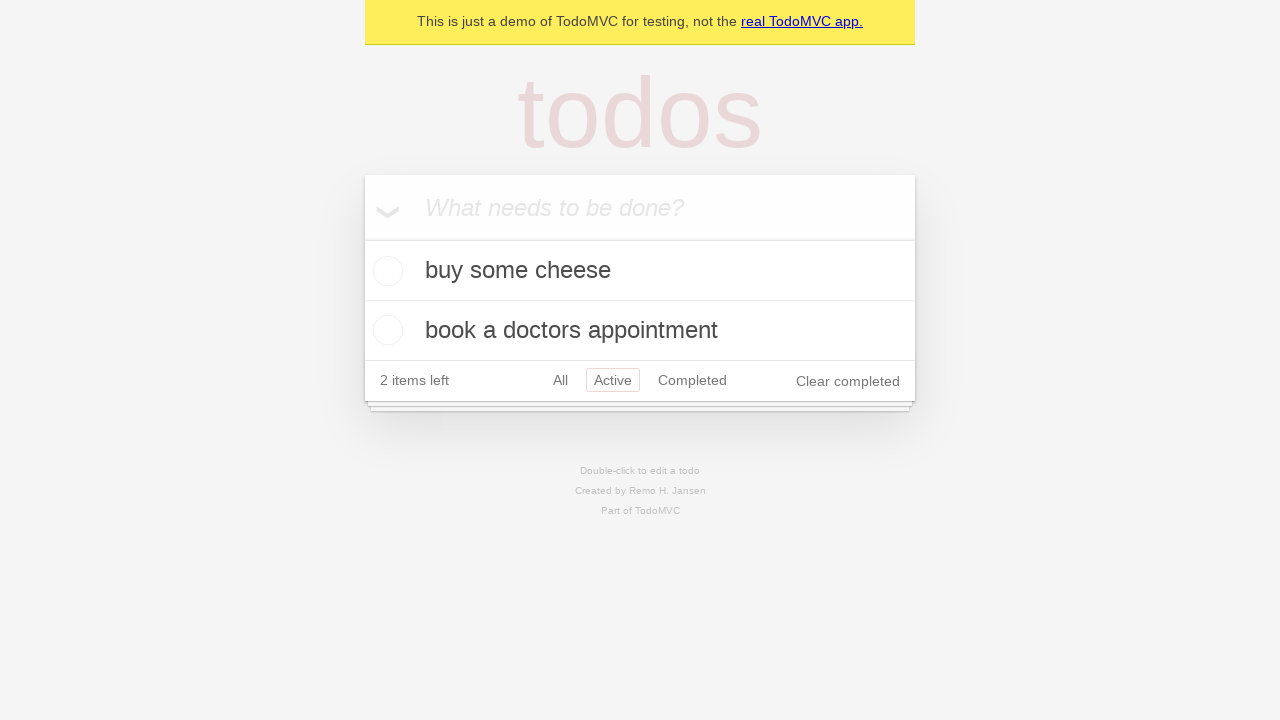

Clicked 'Completed' filter to display completed items at (692, 380) on internal:role=link[name="Completed"i]
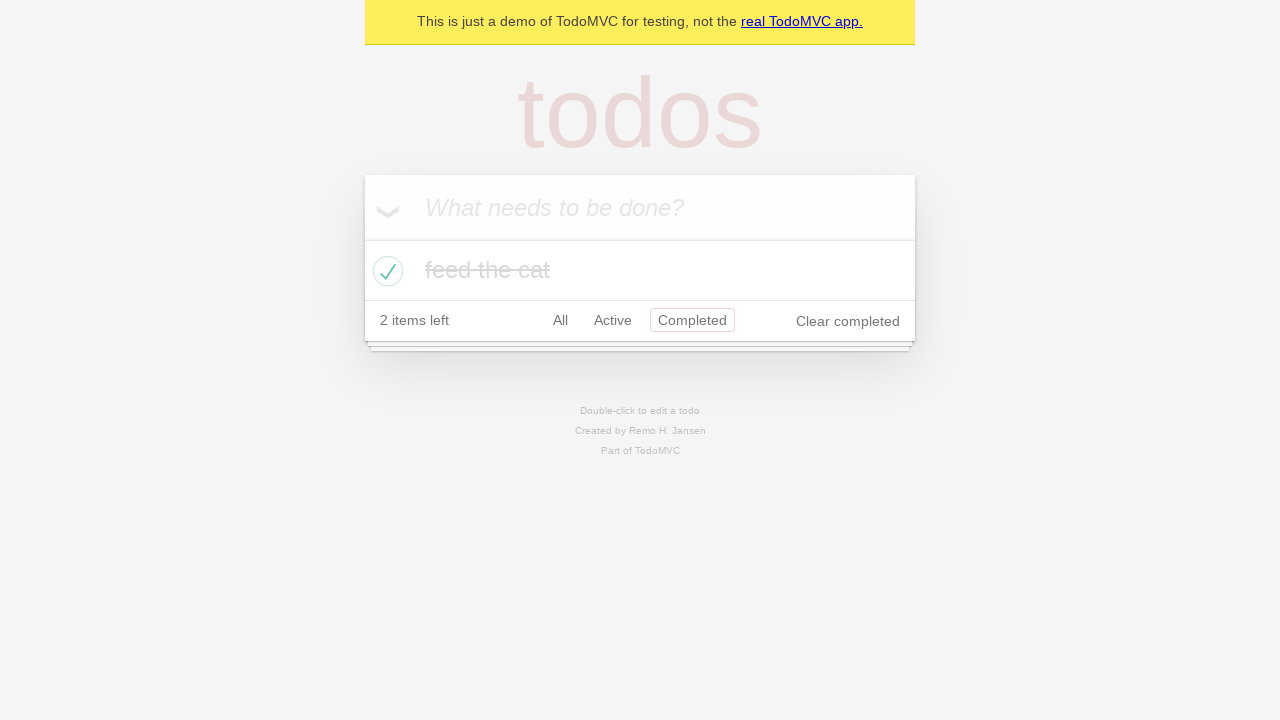

Clicked 'All' filter to display all items at (560, 320) on internal:role=link[name="All"i]
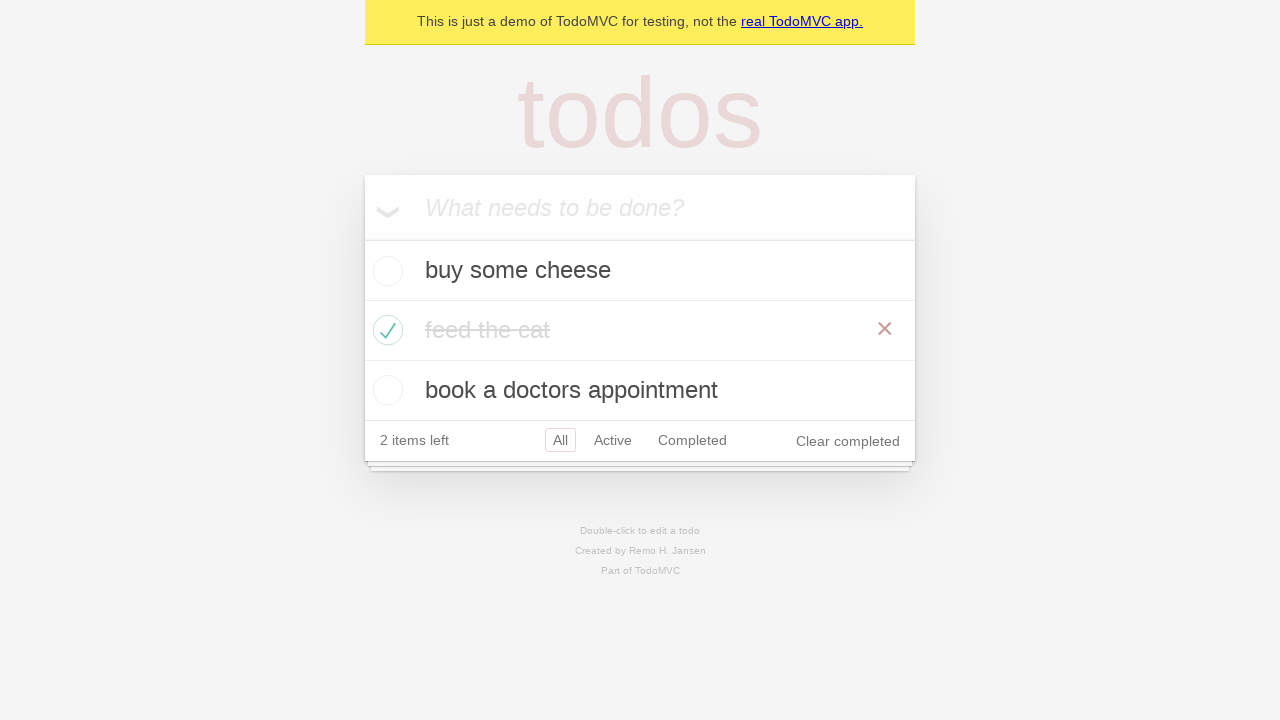

All todo items loaded and visible
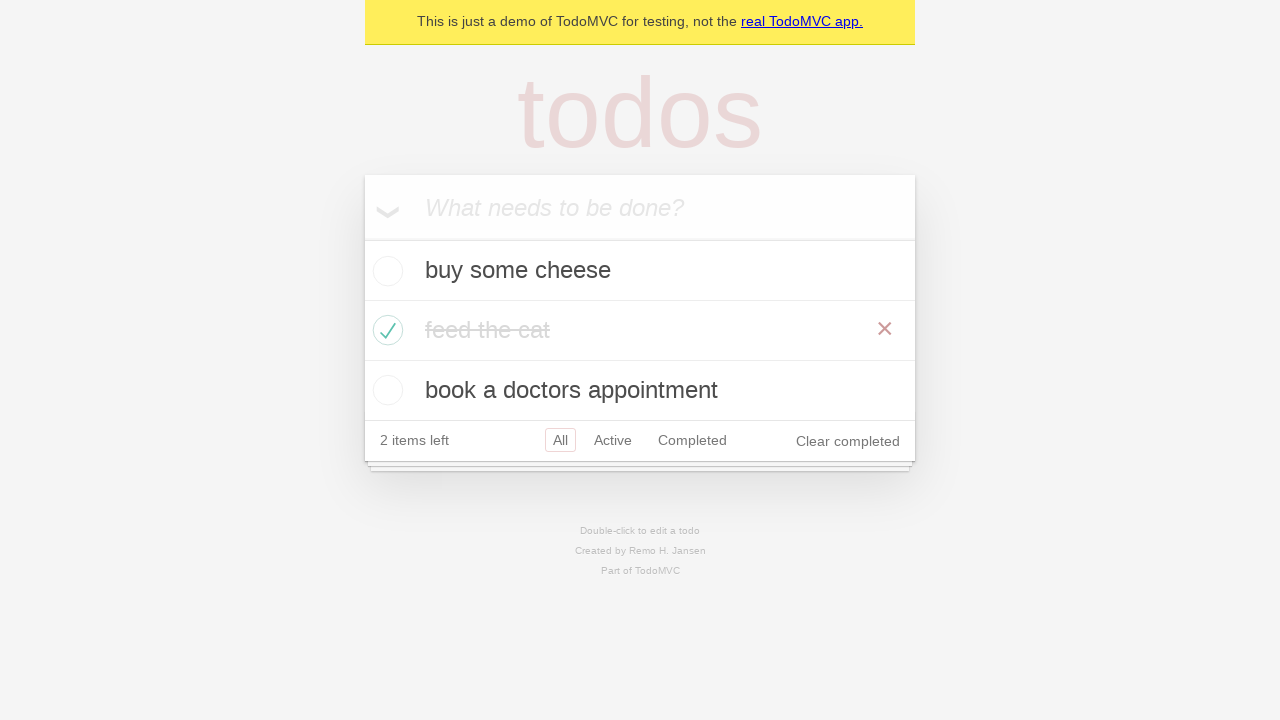

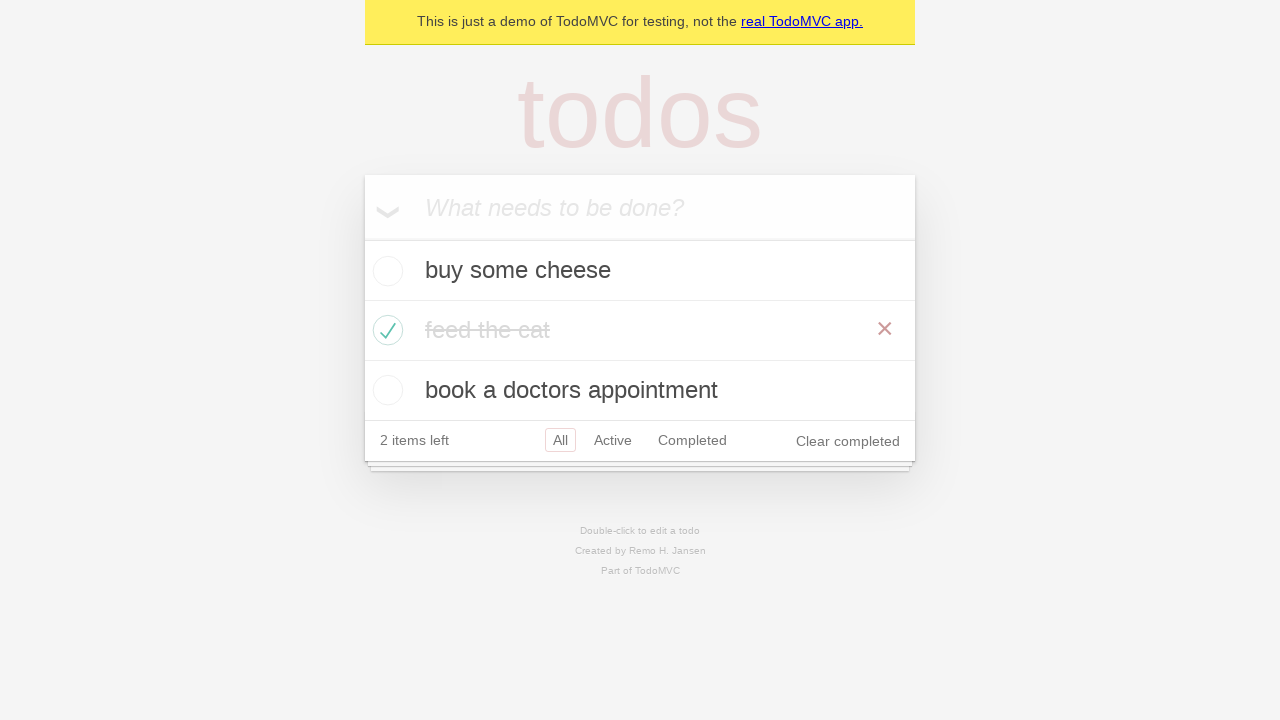